Navigates to a Bitcoin price website and waits for the price element to be displayed

Starting URL: https://www.btcsatoshi.com/

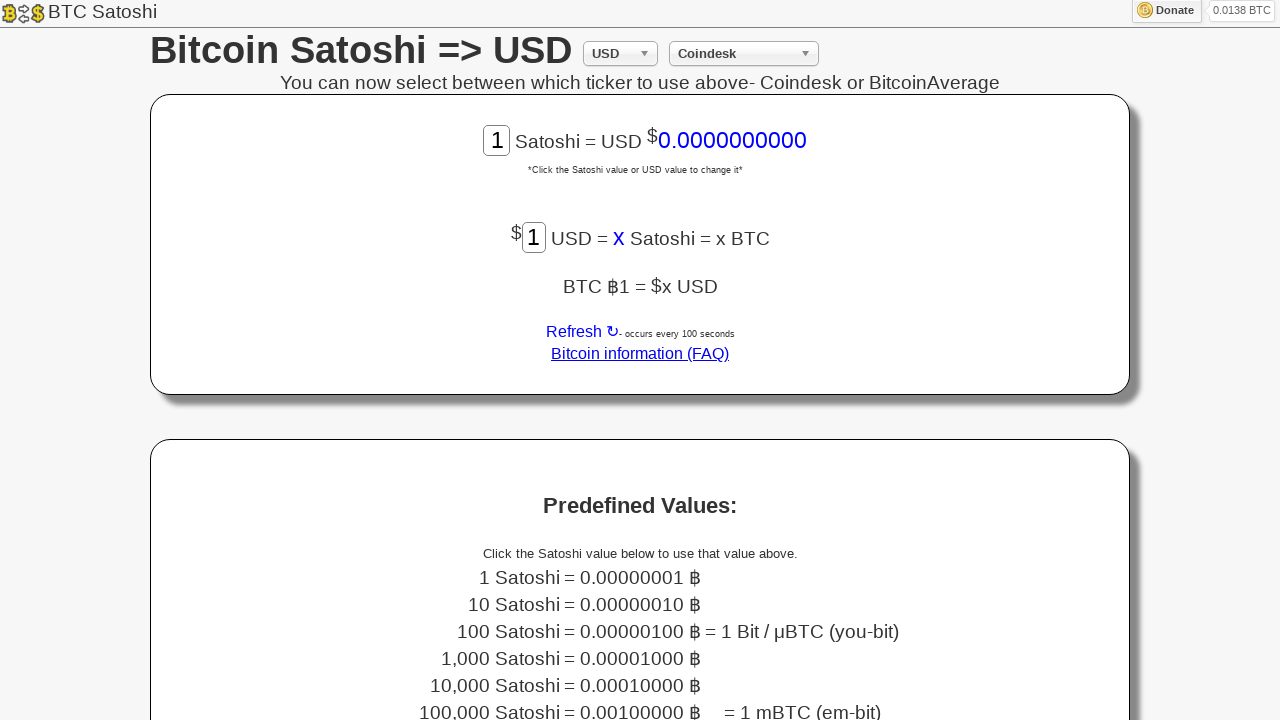

Navigated to Bitcoin price website (https://www.btcsatoshi.com/)
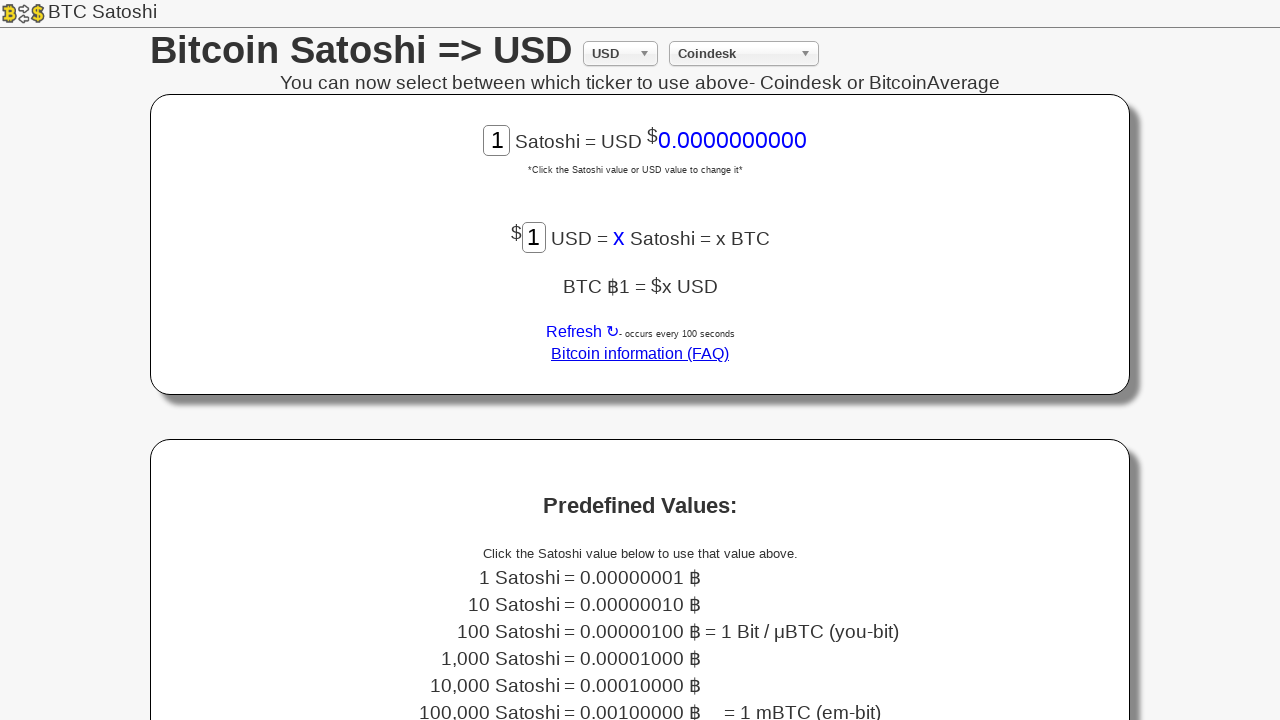

Bitcoin price element (#oneBitcoin) is now visible
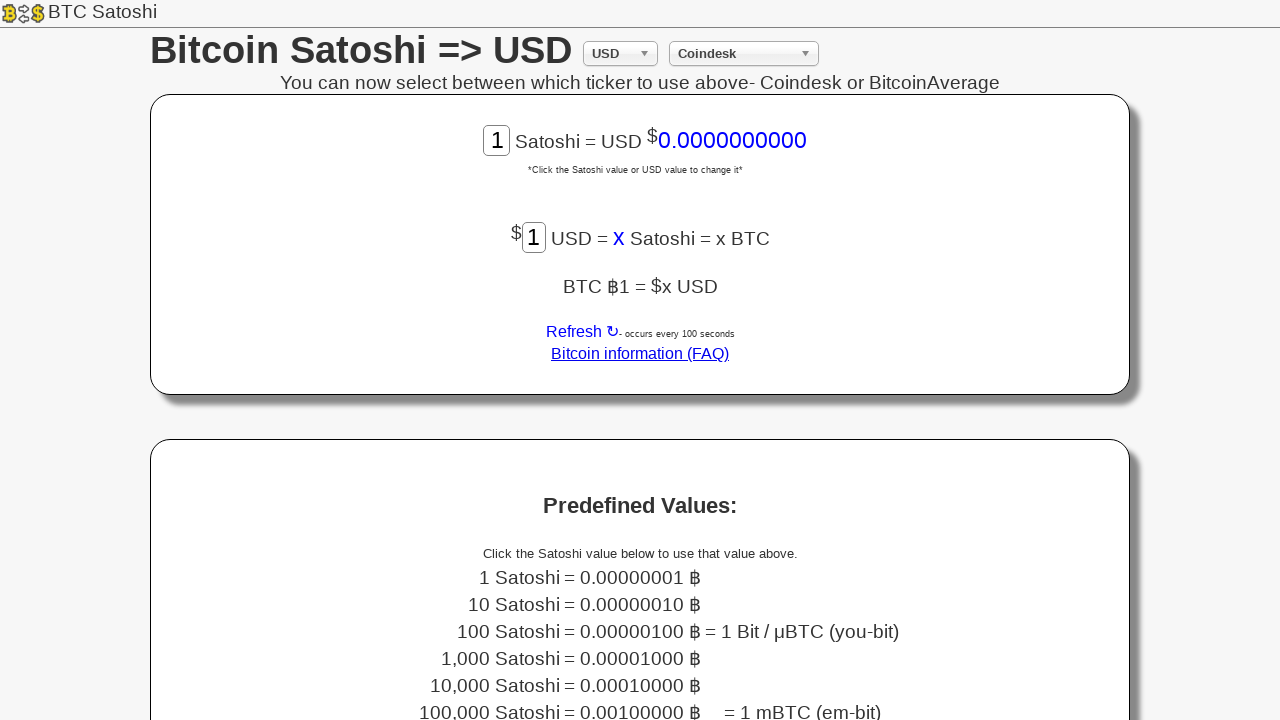

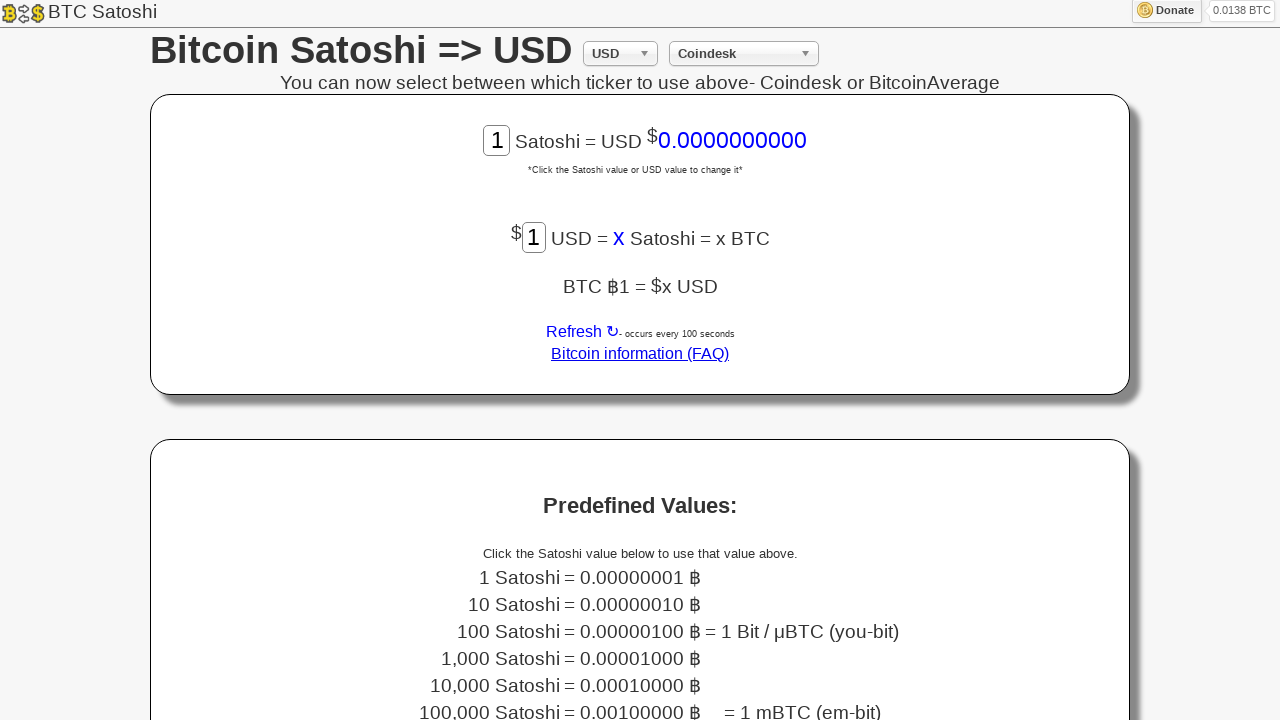